Tests toggle switch functionality on a checkbox practice page by clicking on a toggle switch element

Starting URL: https://leafground.com/checkbox.xhtml

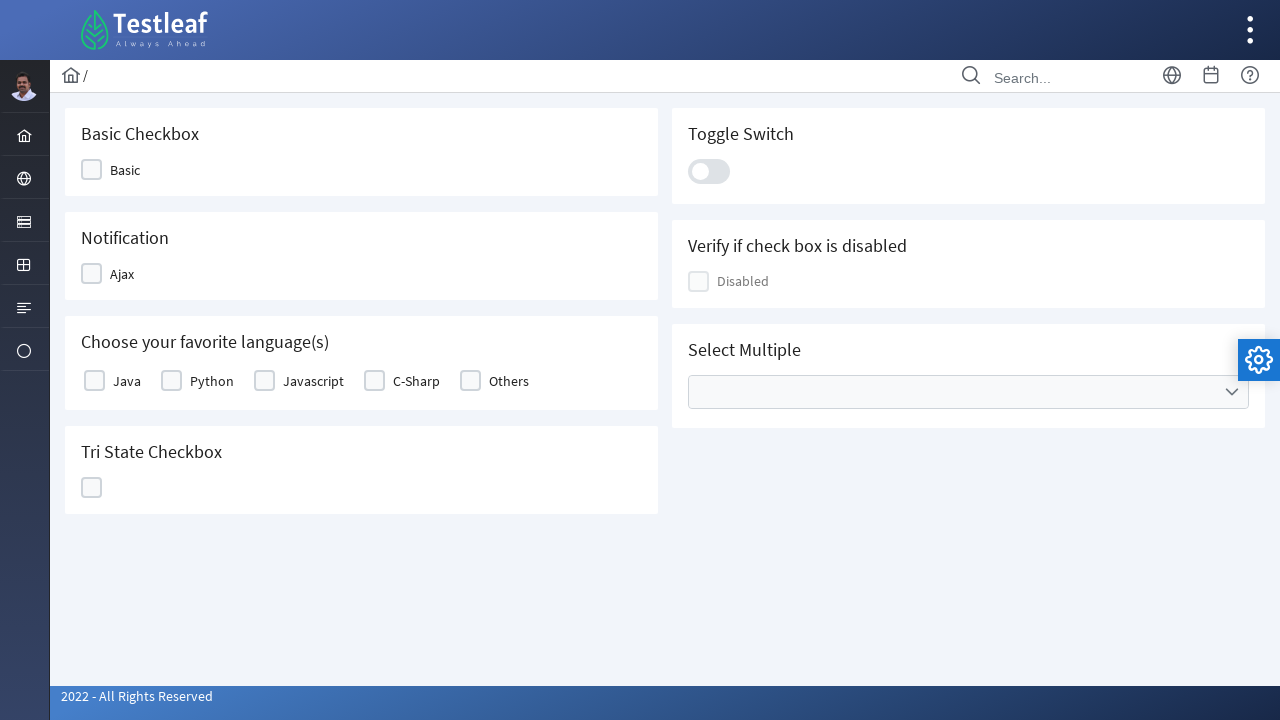

Navigated to checkbox practice page
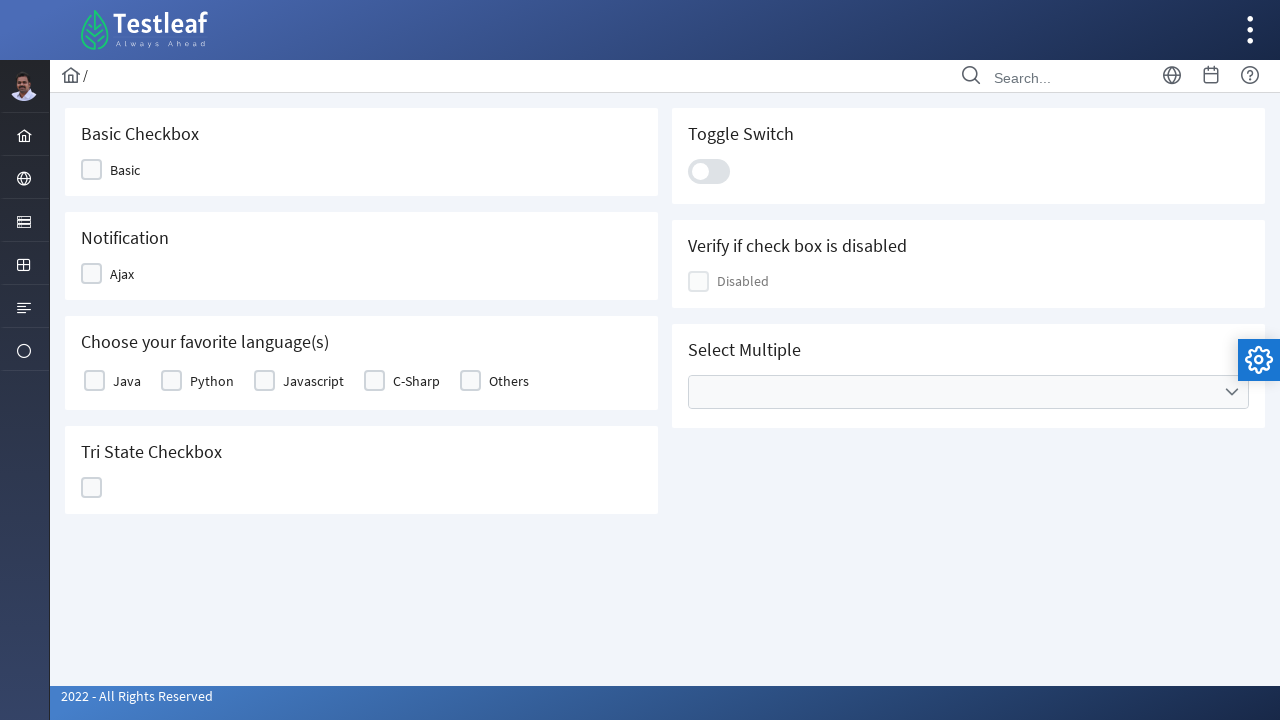

Clicked toggle switch element to test checkbox functionality at (709, 171) on xpath=//div[@id='j_idt87:j_idt100']//div[contains(@class, 'ui-toggleswitch-slide
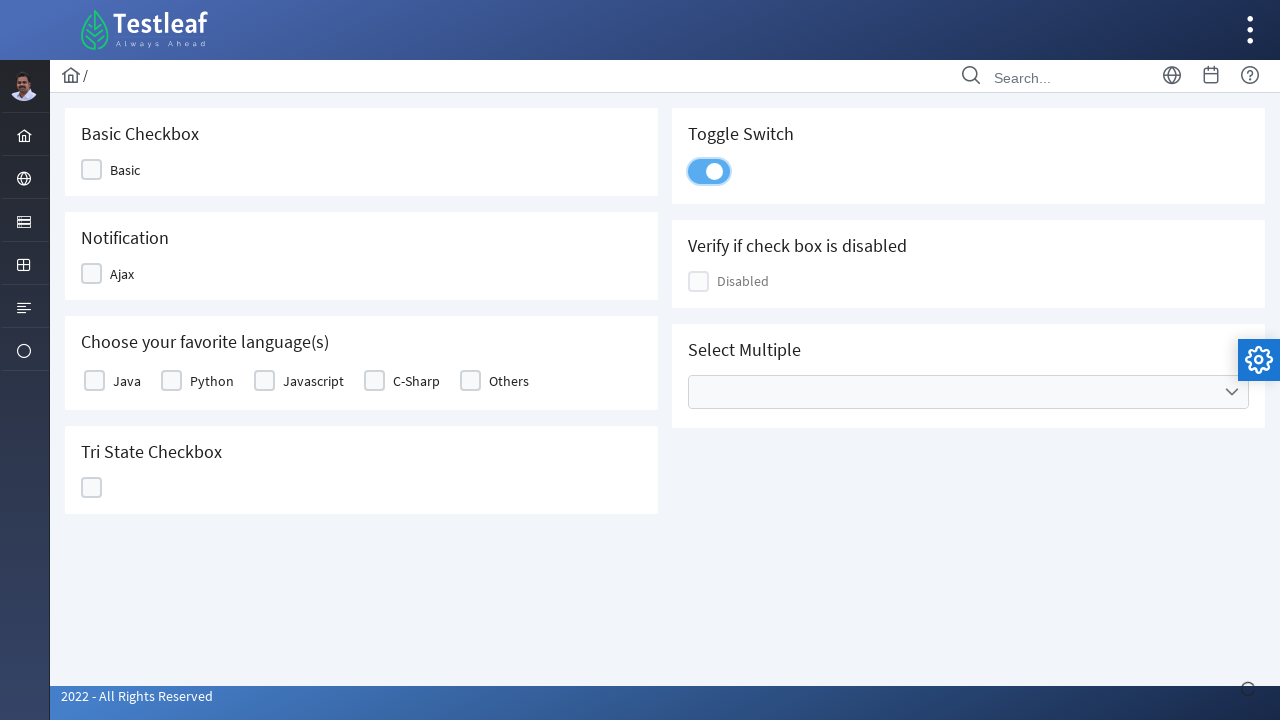

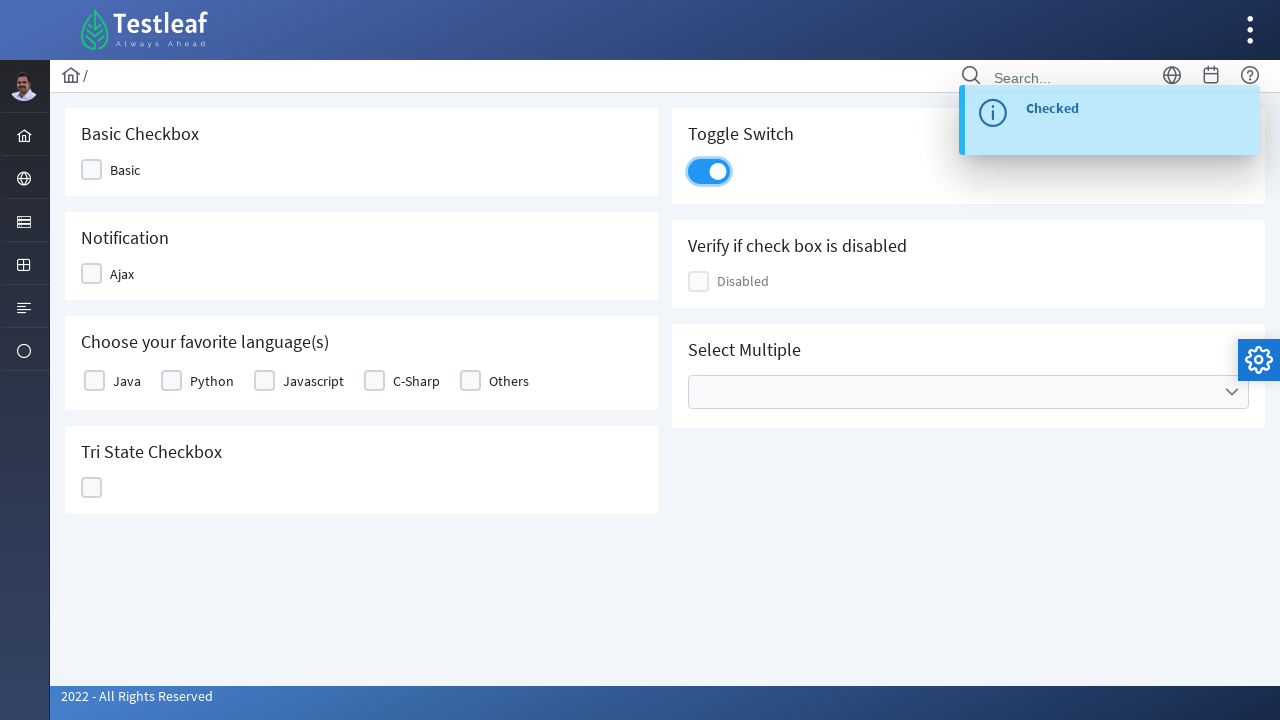